Verifies that the logo image is displayed on the OrangeHRM login page

Starting URL: https://opensource-demo.orangehrmlive.com/web/index.php/auth/login

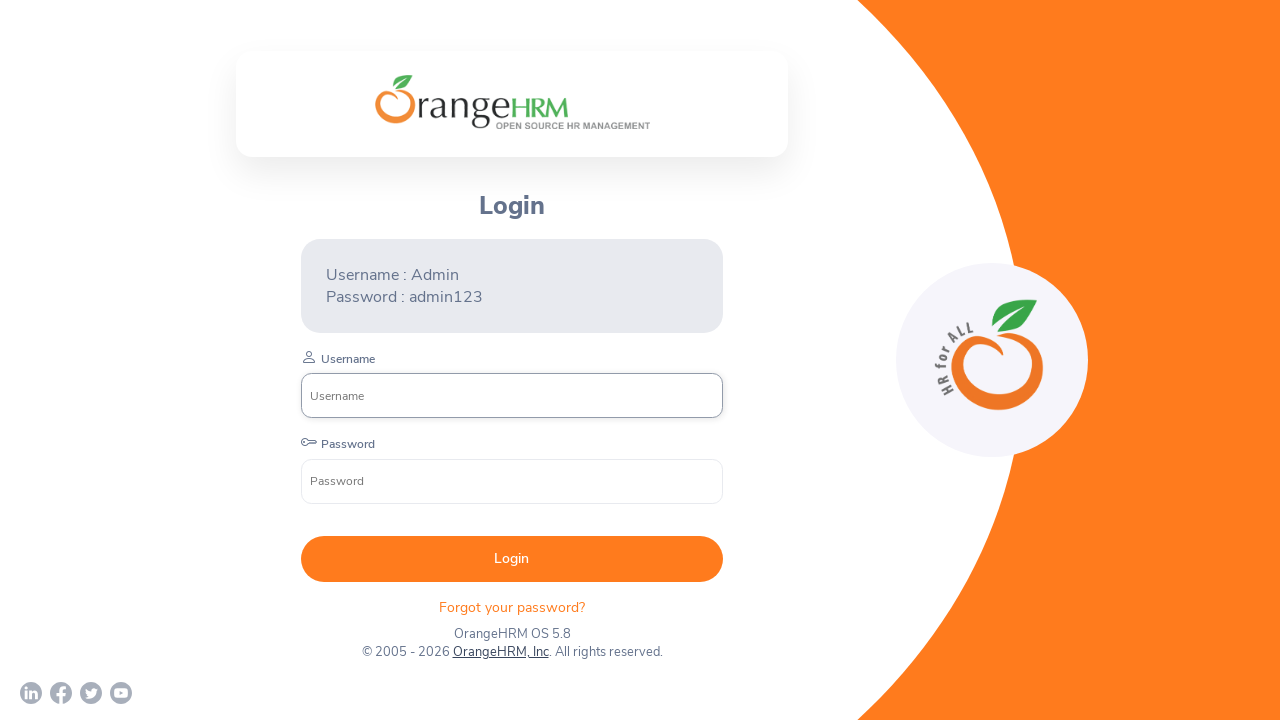

Located logo element using XPath selector
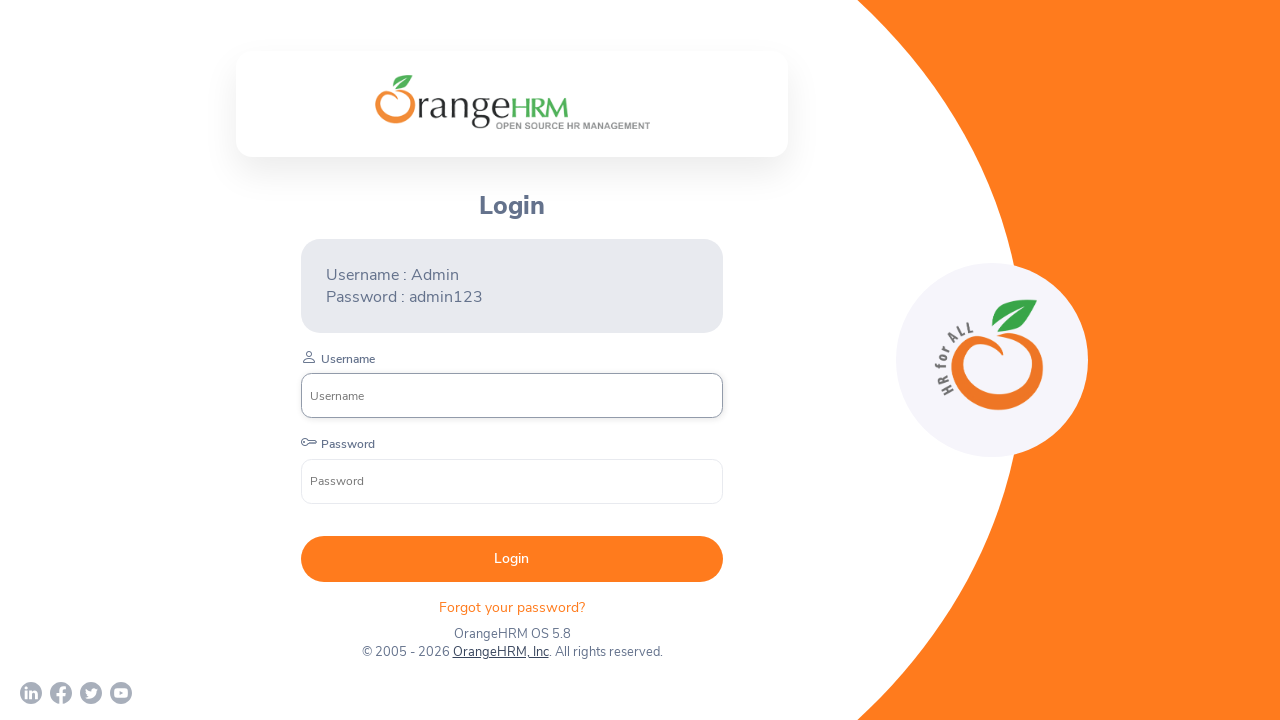

Located logo element using orangehrm-login-branding class selector
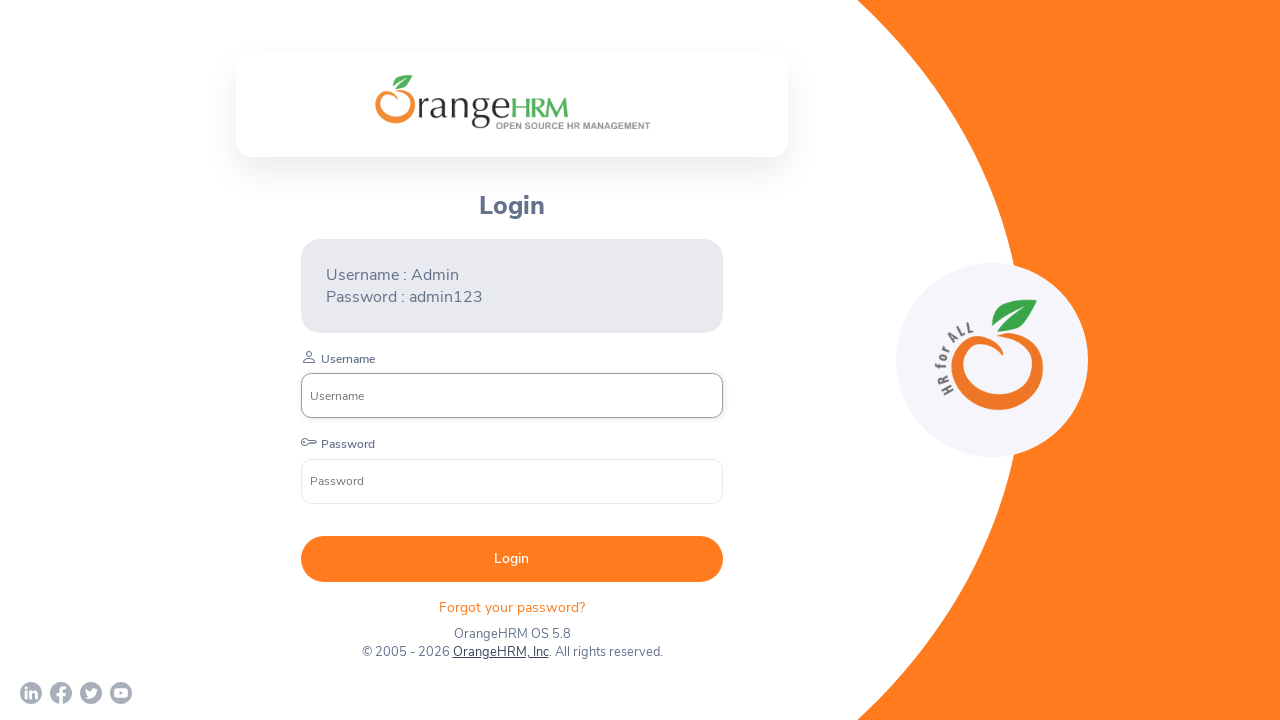

Logo not visible with primary selector, switched to alternative selector orangehrm-login-logo
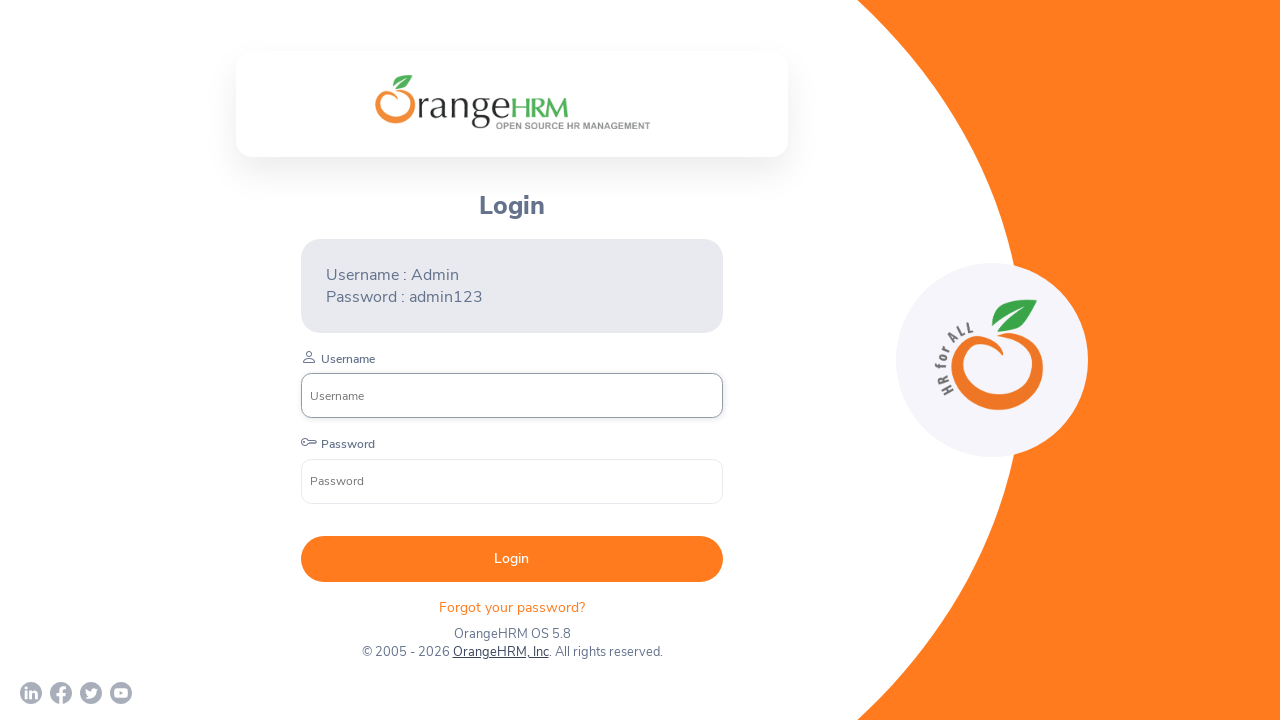

Logo element is now visible on OrangeHRM login page
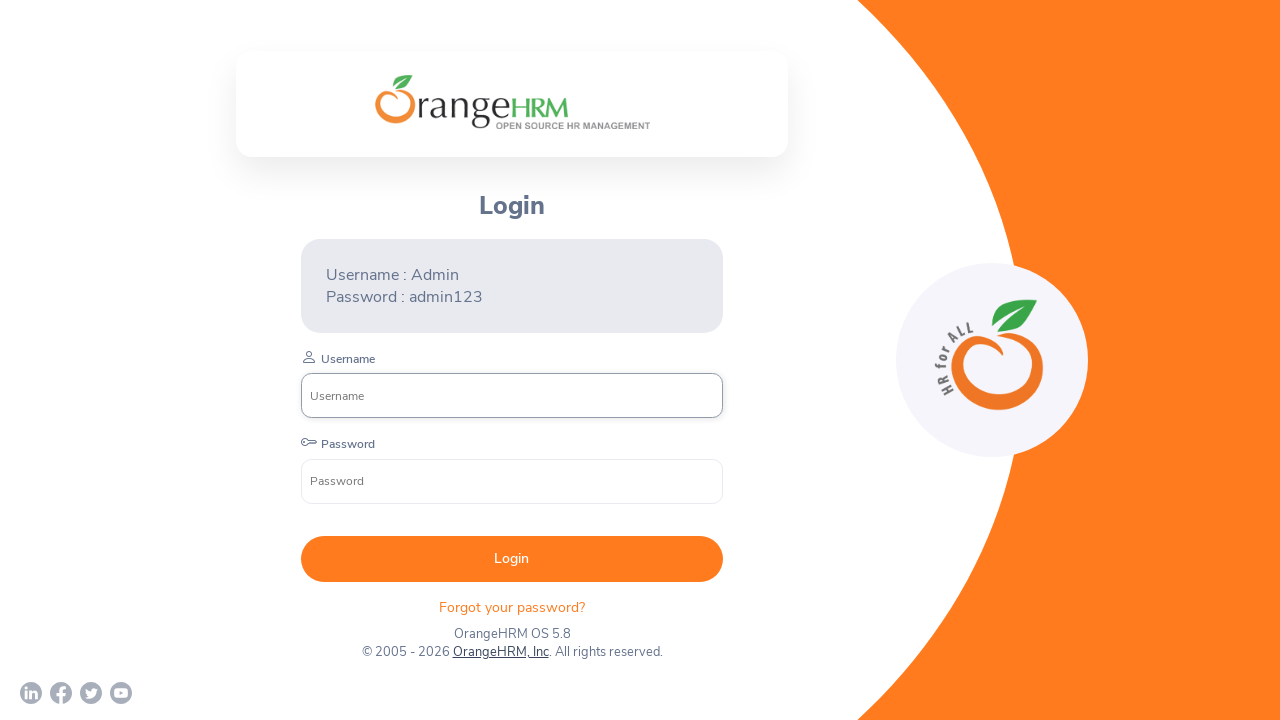

Verified that logo image is displayed on the OrangeHRM login page
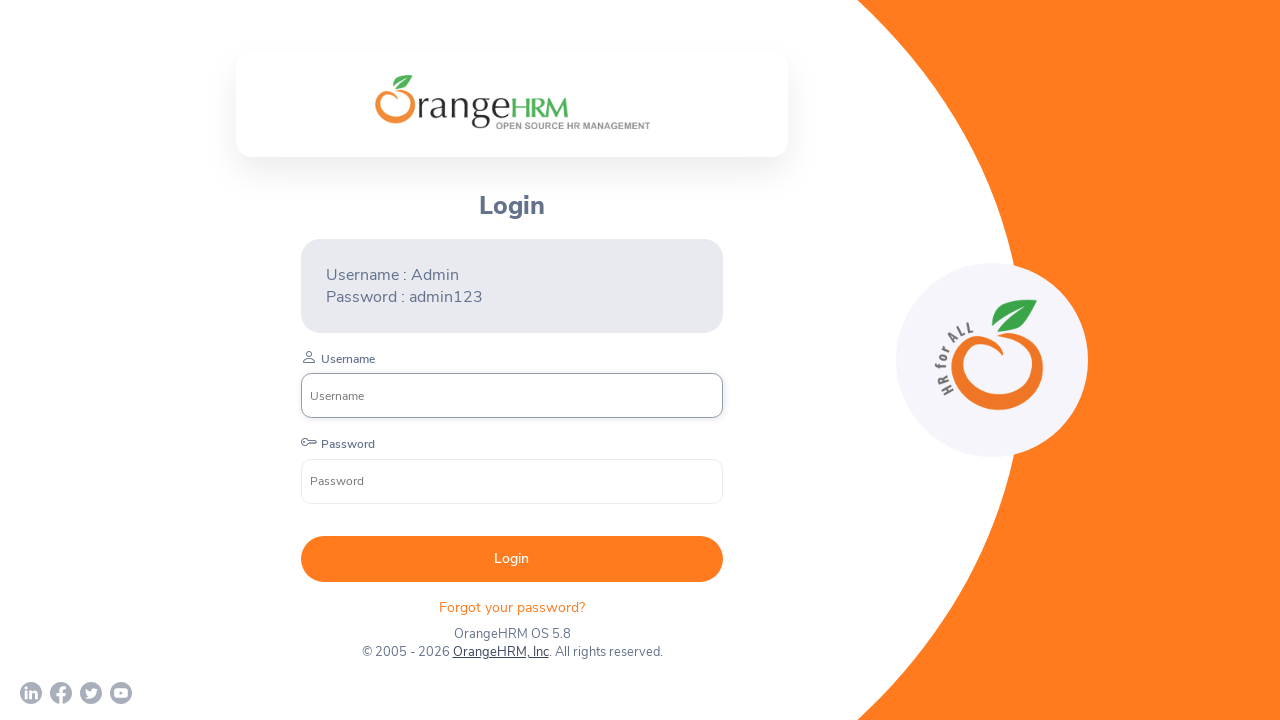

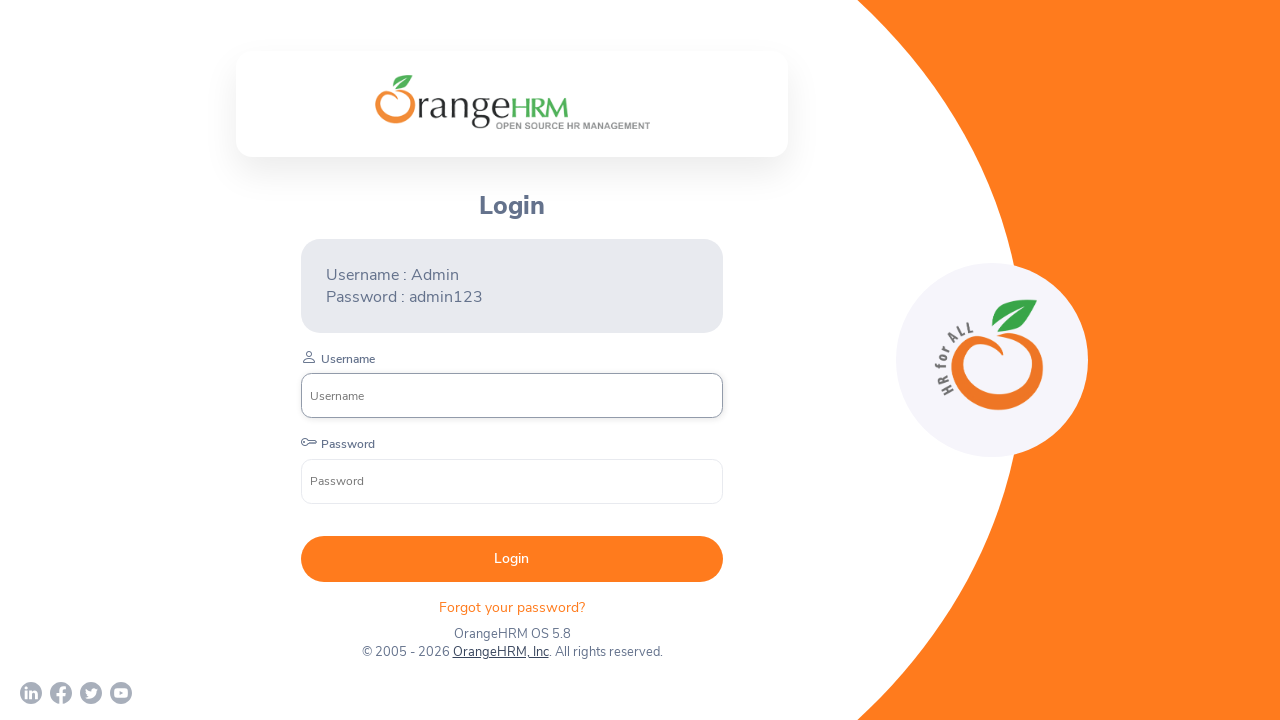